Tests entering text into an input field and verifying that clicking a button updates the button's text to match the input

Starting URL: http://uitestingplayground.com/textinput

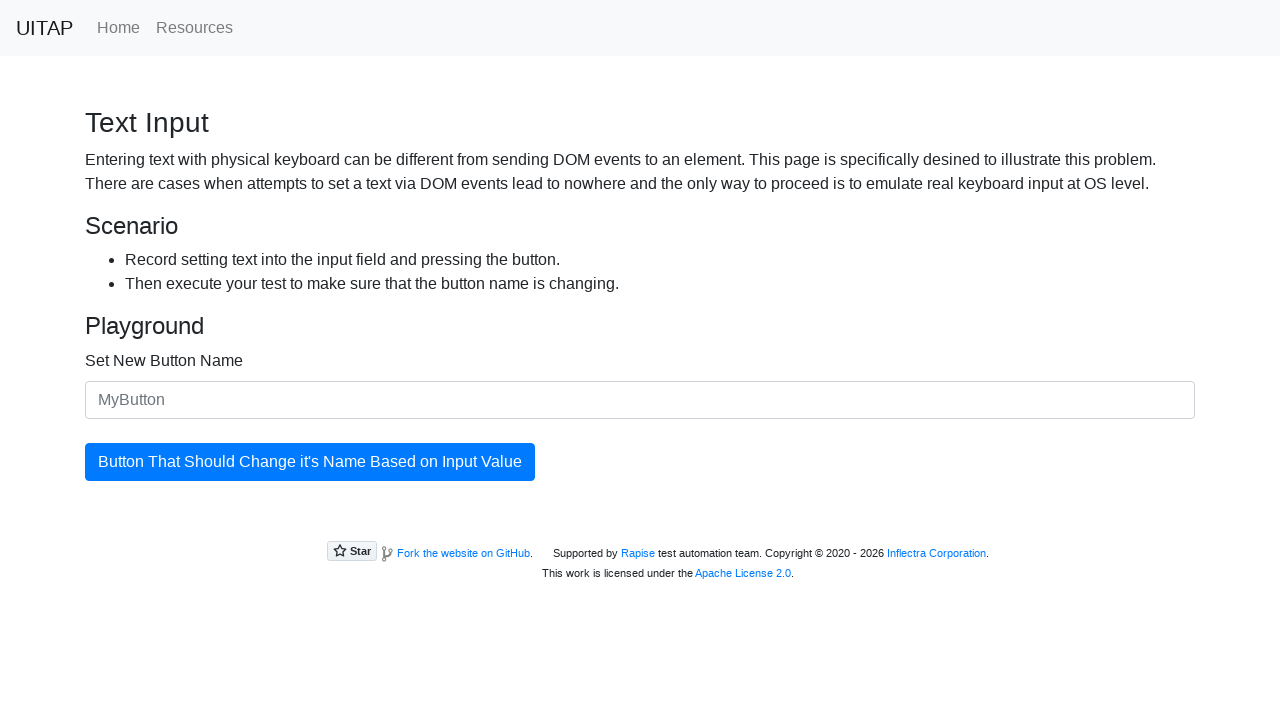

Filled input field with 'Cool button' on #newButtonName
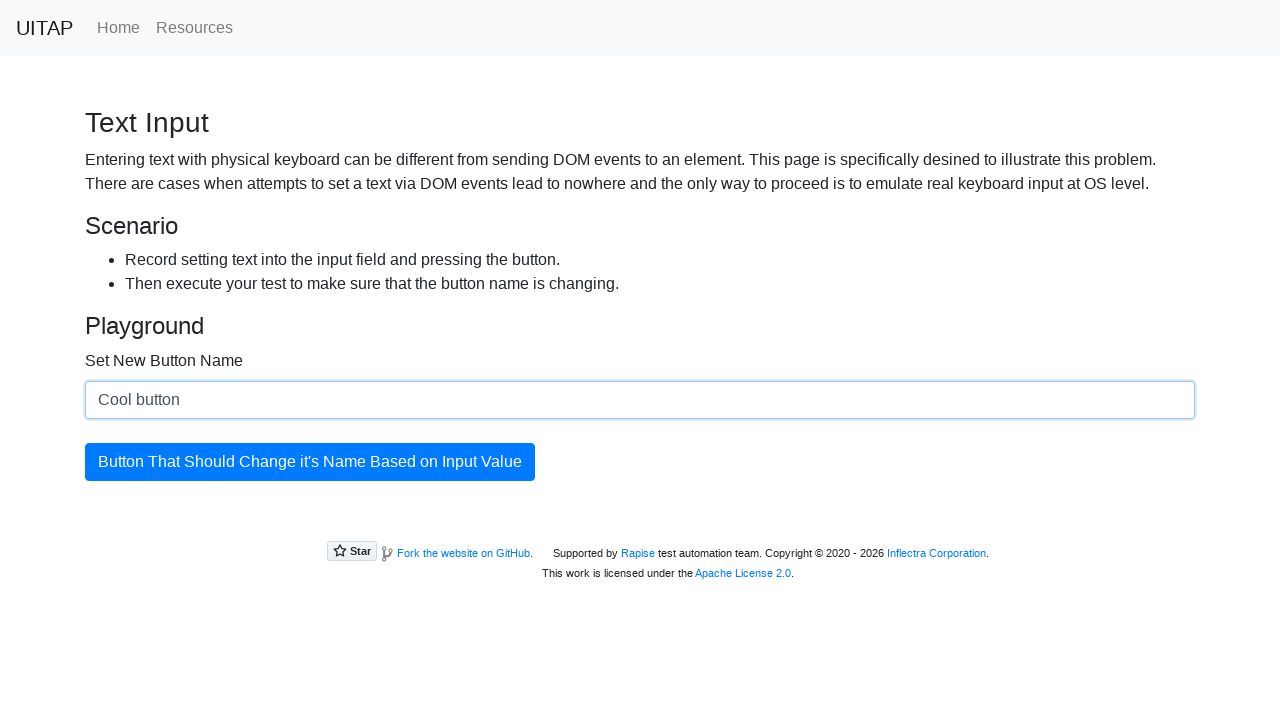

Clicked button to update its text at (310, 462) on #updatingButton
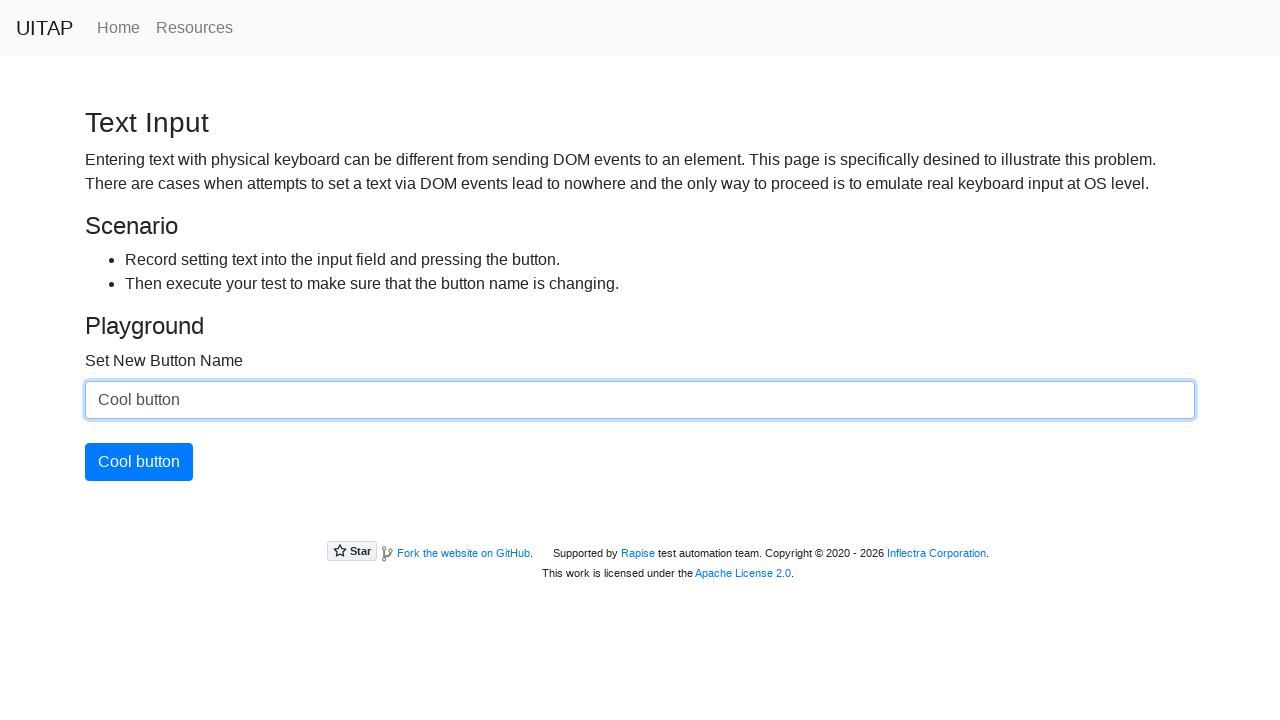

Verified button text updated to 'Cool button'
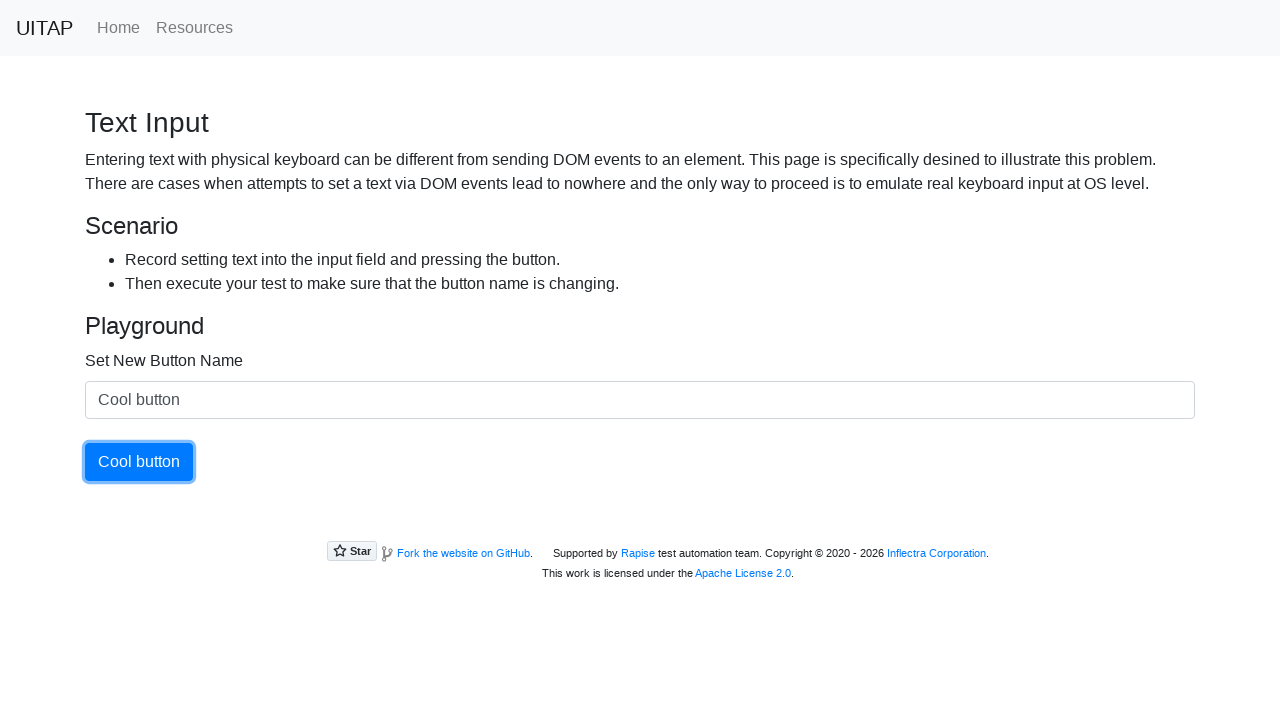

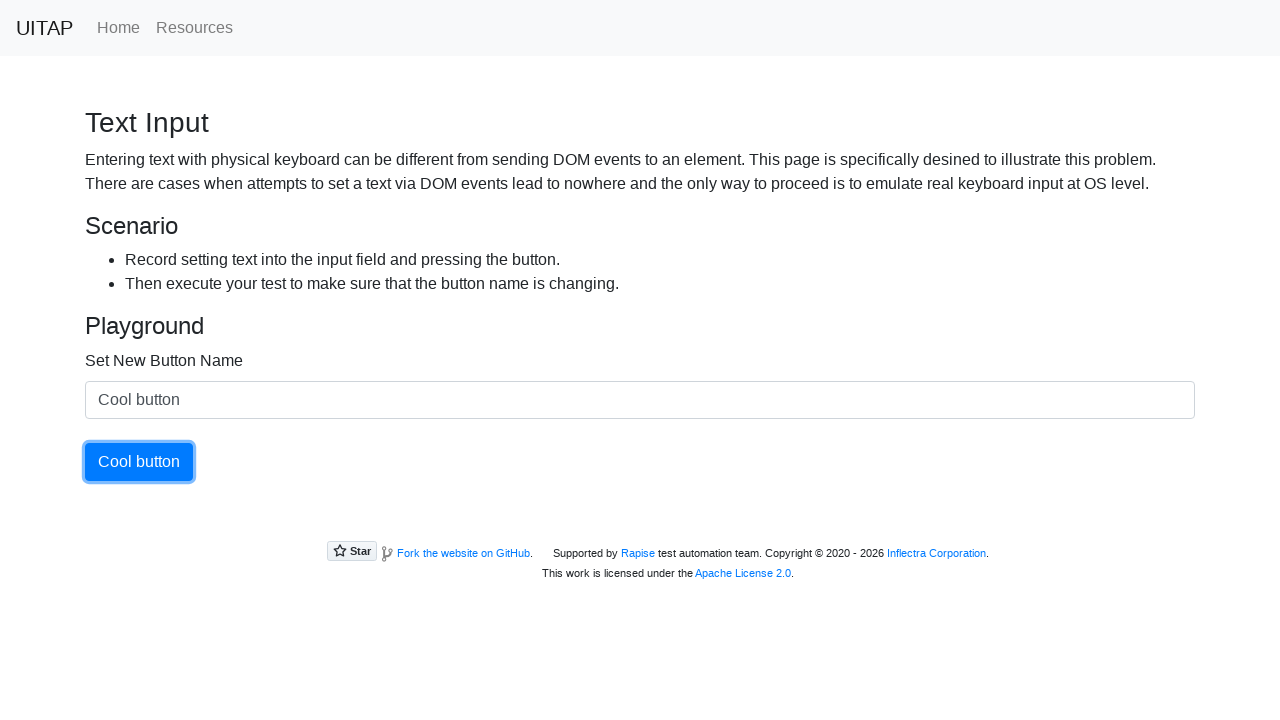